Navigates to Swarthmore College course catalog, clicks on the first department link, waits for courses to load, and clicks on a course to expand its details.

Starting URL: https://catalog.swarthmore.edu/content.php?catoid=7&navoid=194

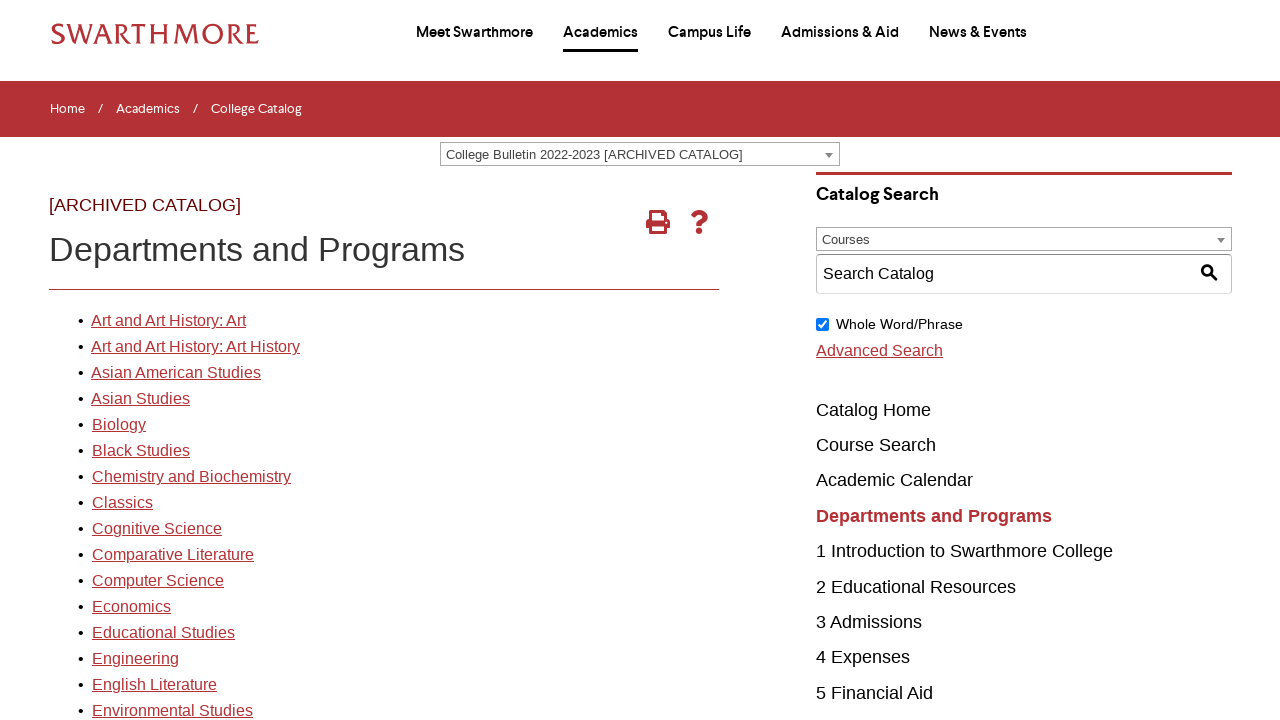

Navigated to Swarthmore College course catalog
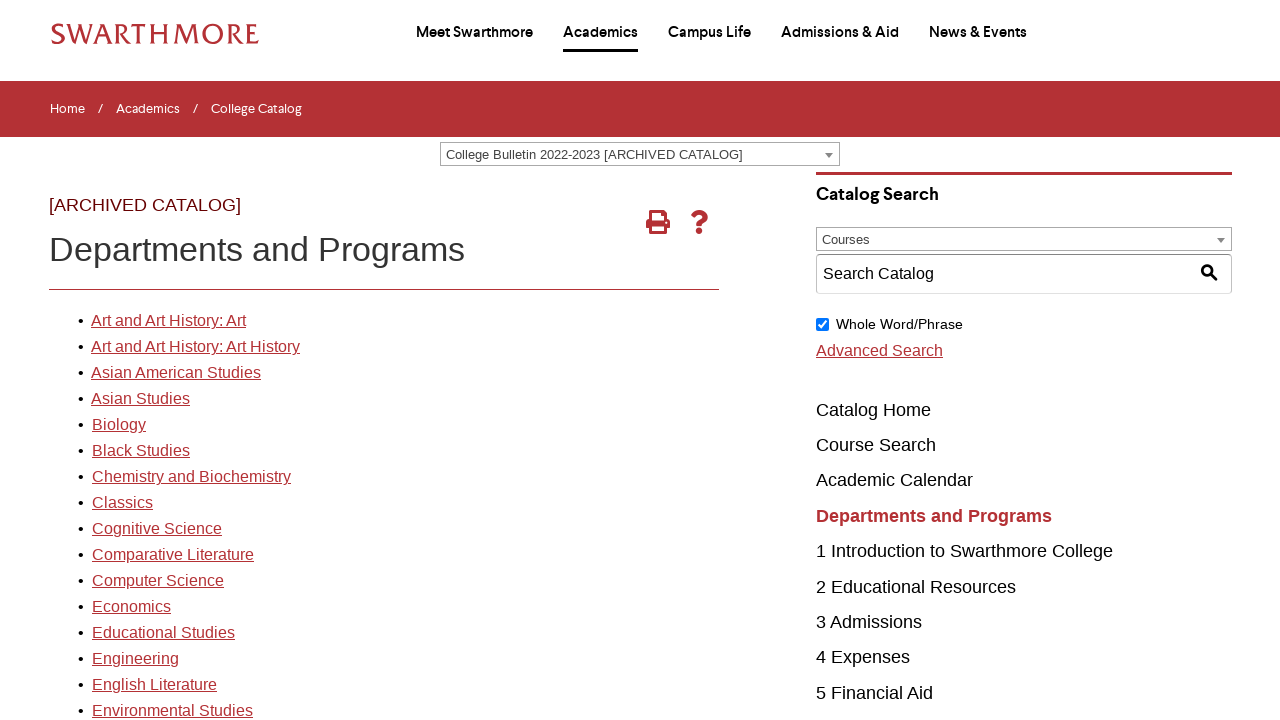

Clicked on the first department link at (168, 321) on xpath=//*[@id="gateway-page"]/body/table/tbody/tr[3]/td[1]/table/tbody/tr[2]/td[
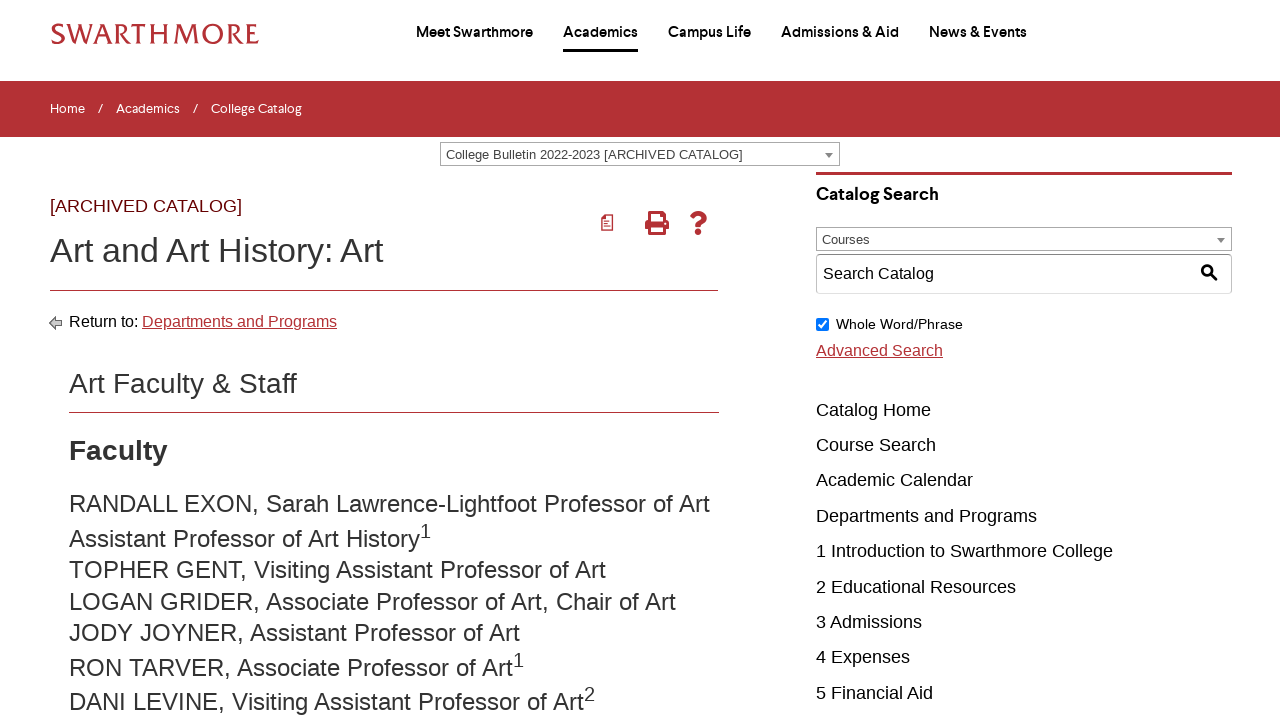

Courses loaded successfully
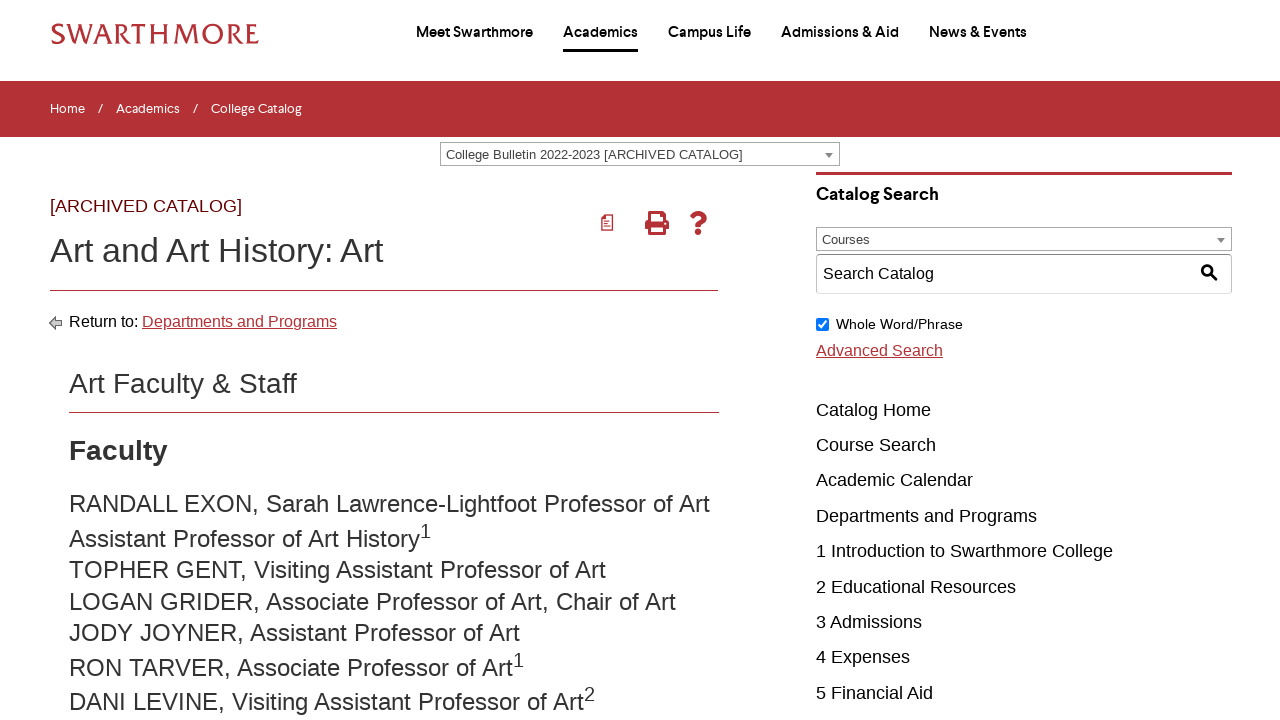

Clicked on the second course to expand its details at (409, 360) on .acalog-course >> nth=1
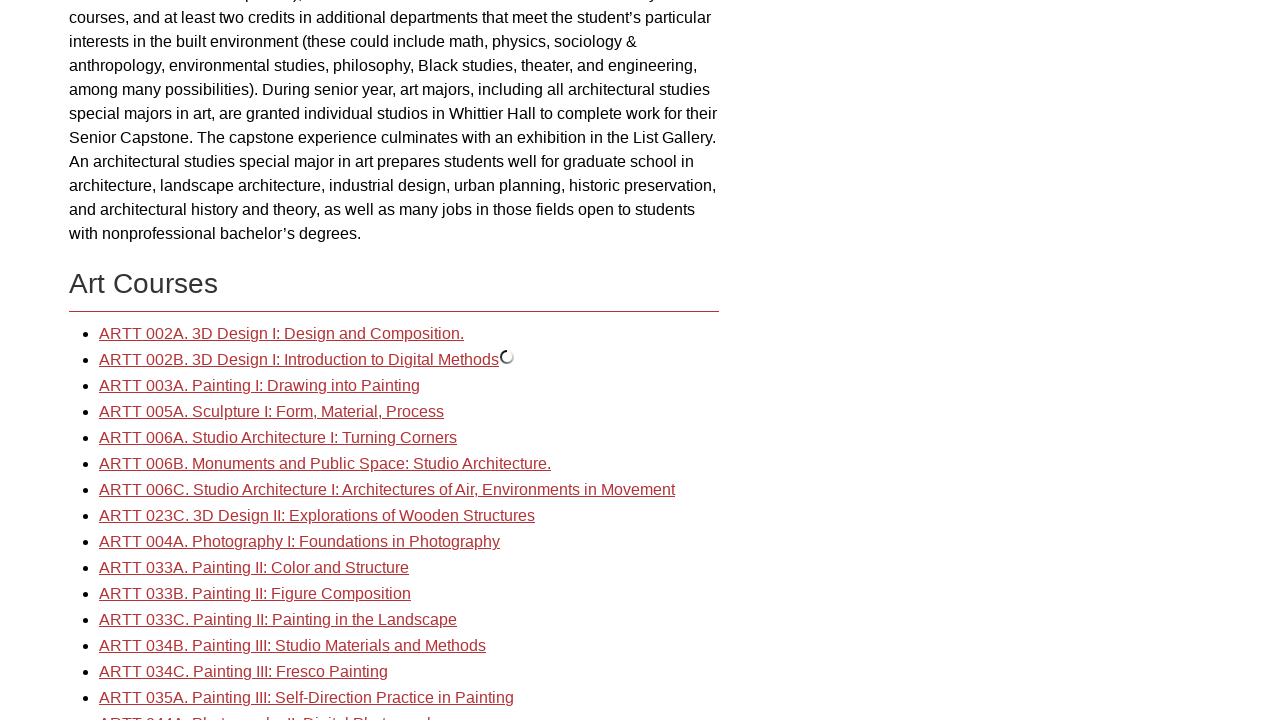

Course details expanded and rendered
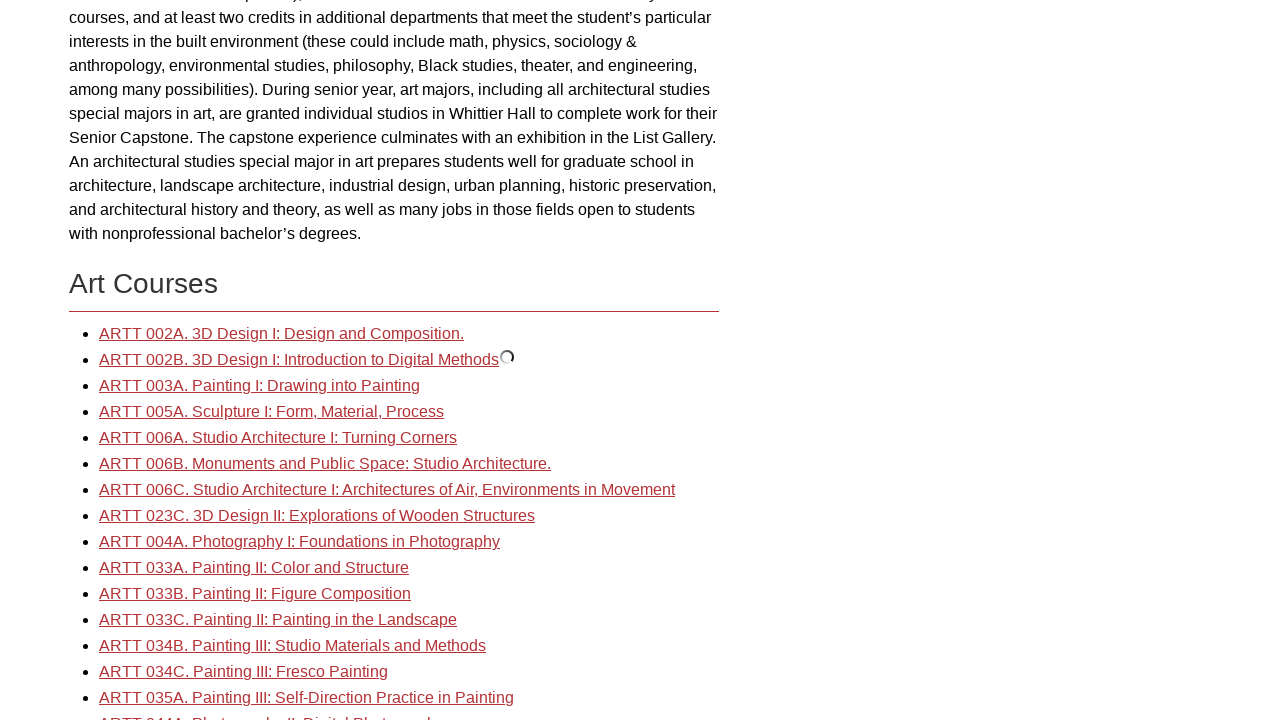

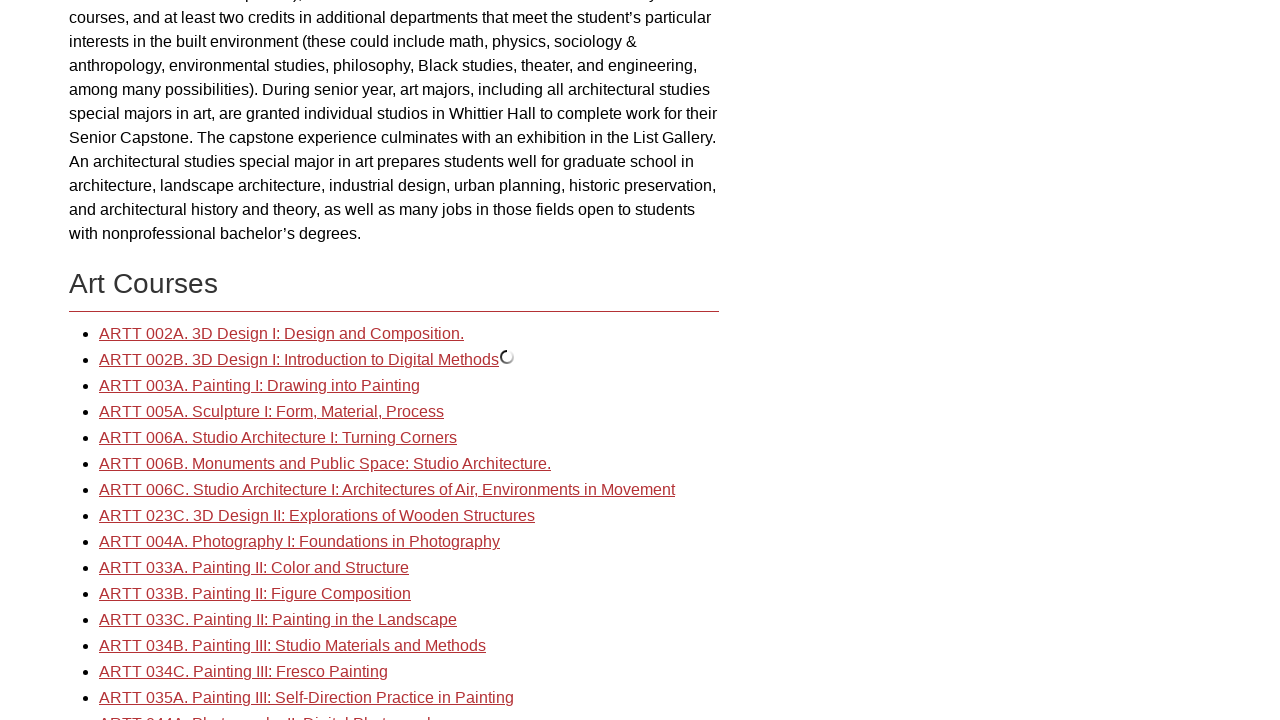